Tests the Fake News AI website by entering a news article URL into the verification form and submitting it to check if the article is classified as real or fake news.

Starting URL: http://www.fakenewsai.com/

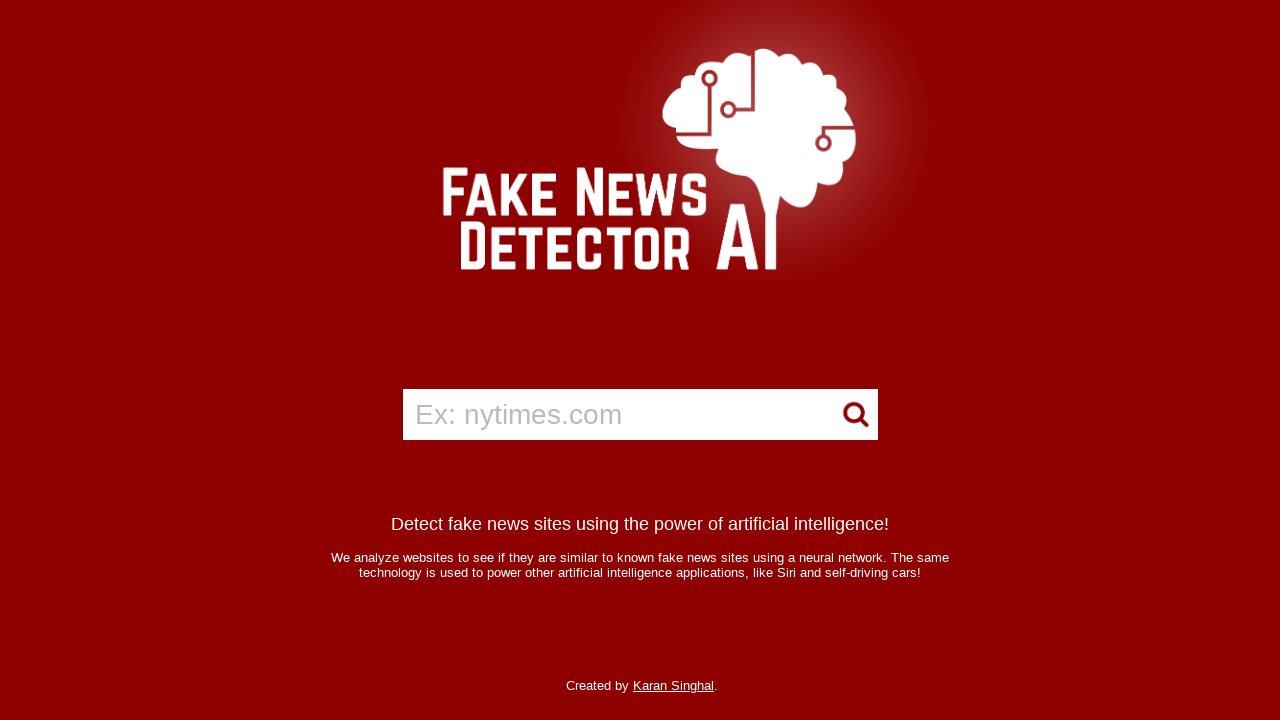

Filled URL input field with news article URL on input[name='url']
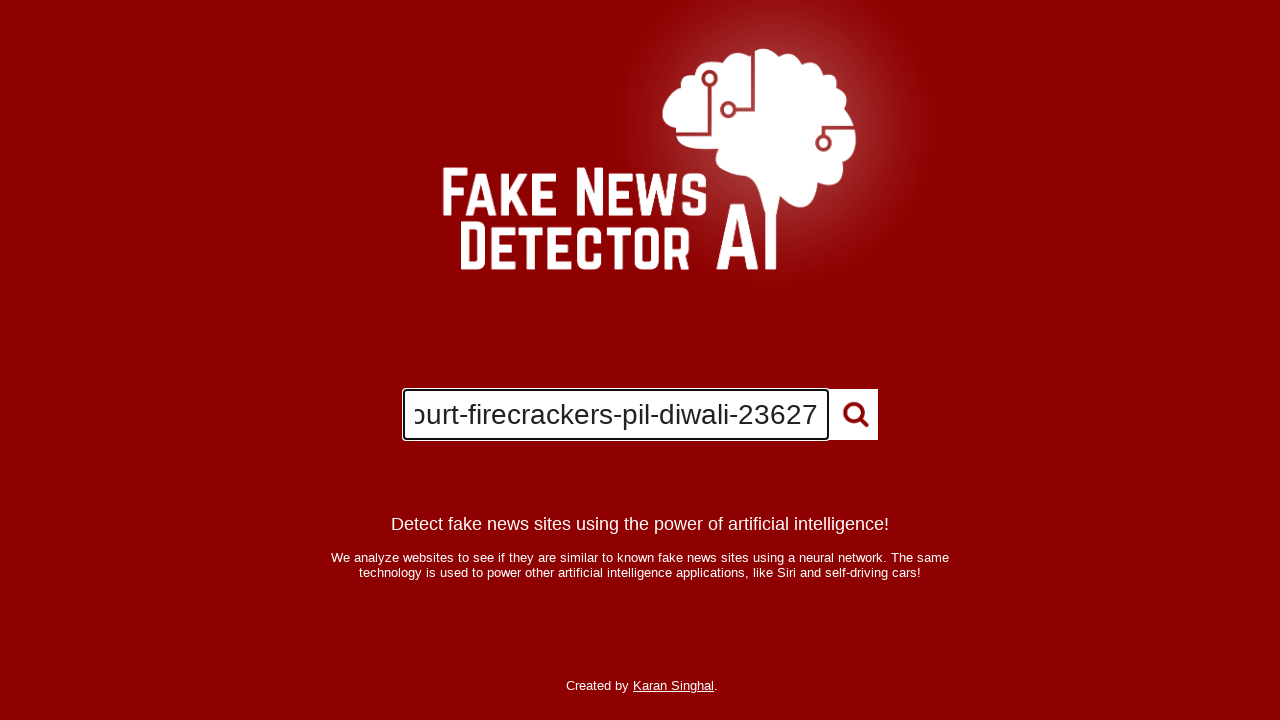

Pressed Enter to submit the verification form on input[name='url']
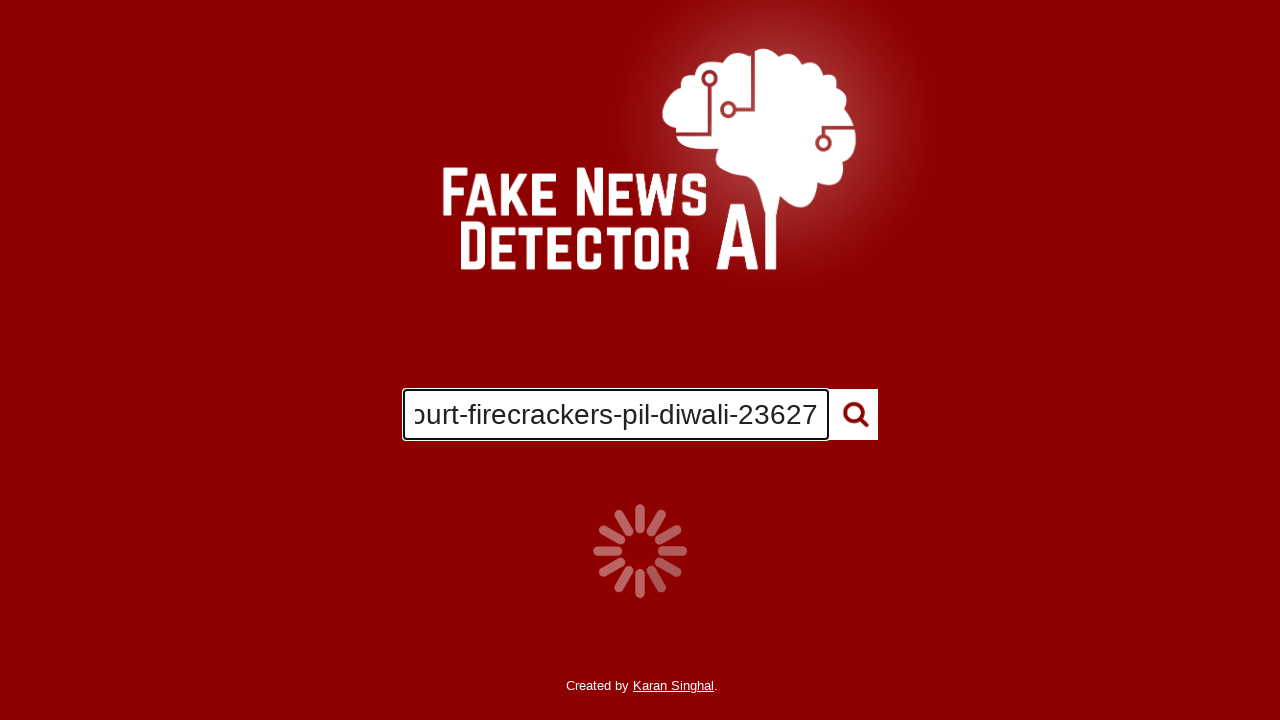

Waited 2500ms for result to load
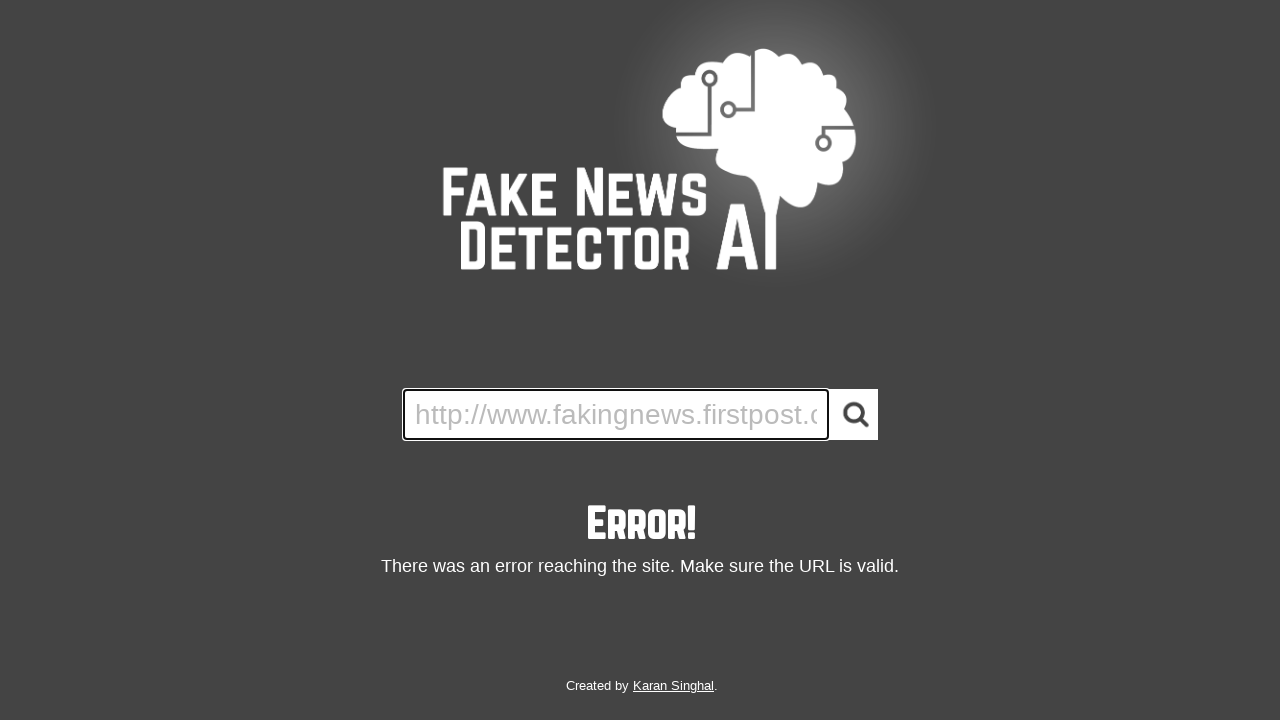

Verified page body is visible and result is displayed
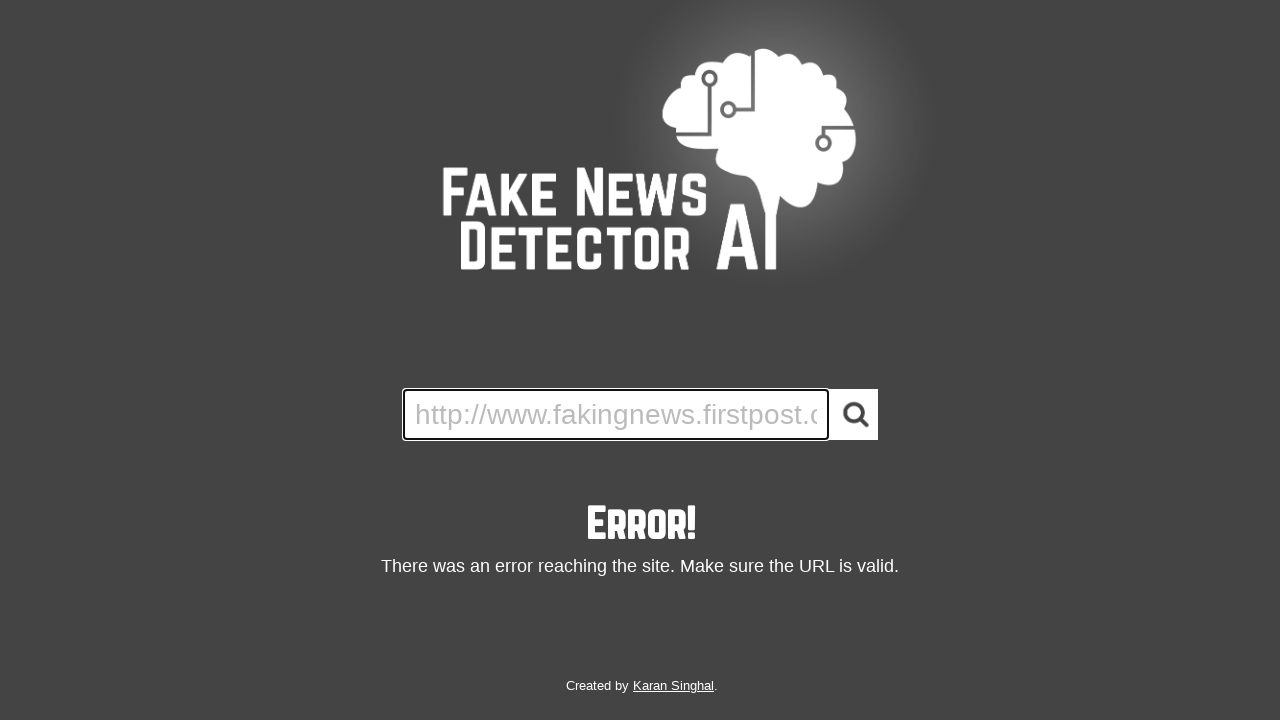

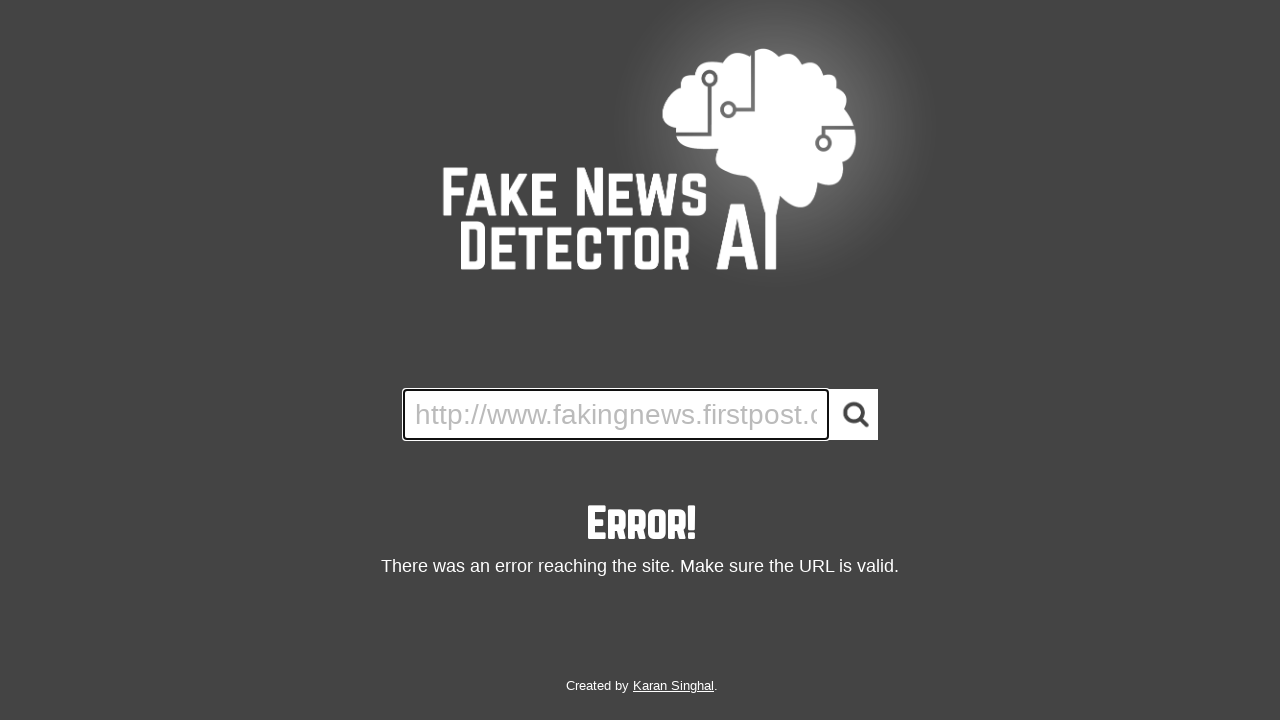